Tests web input fields by entering number, text, and password values then clicking display button

Starting URL: https://practice.expandtesting.com

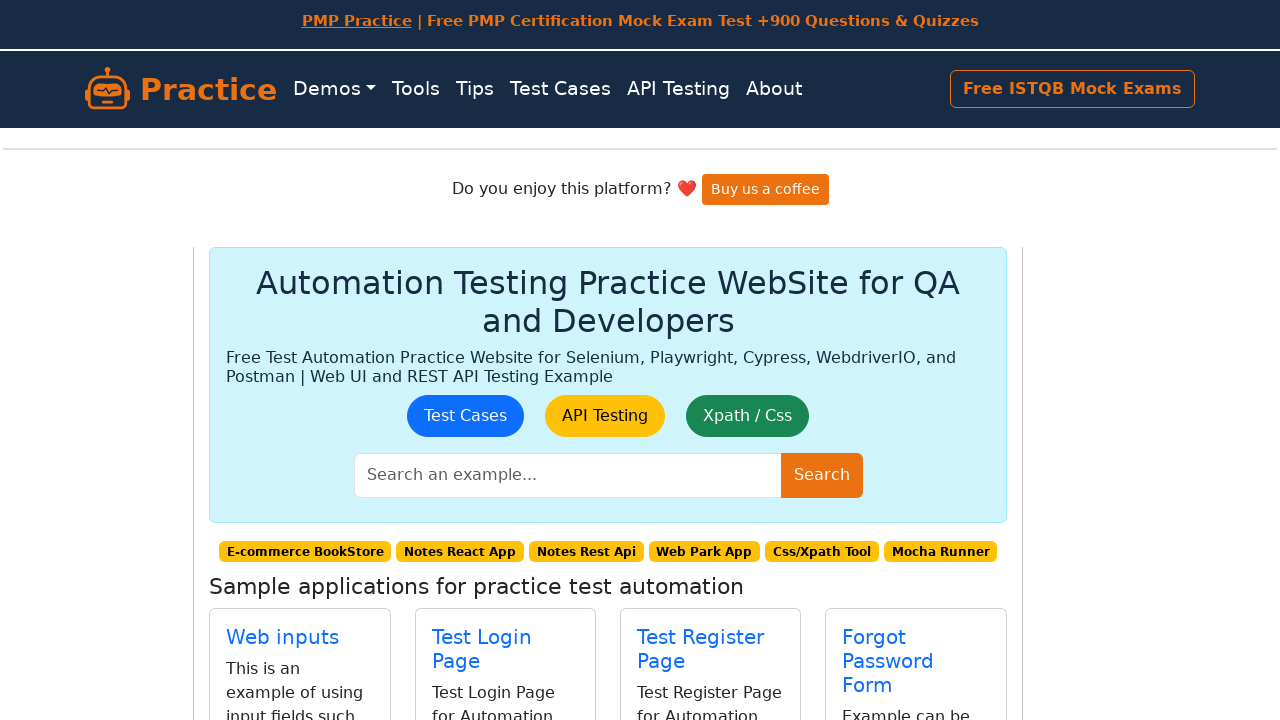

Clicked on Web inputs link at (283, 637) on text=Web inputs
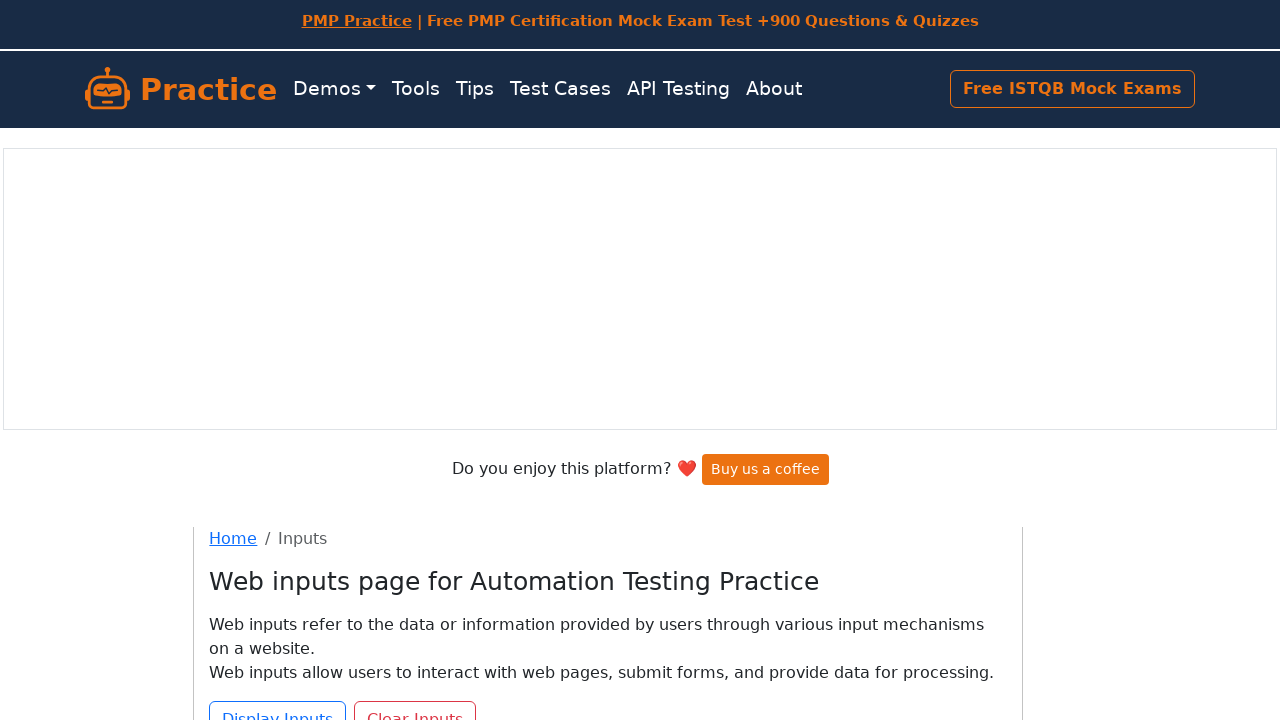

Filled number input field with '12' on #input-number
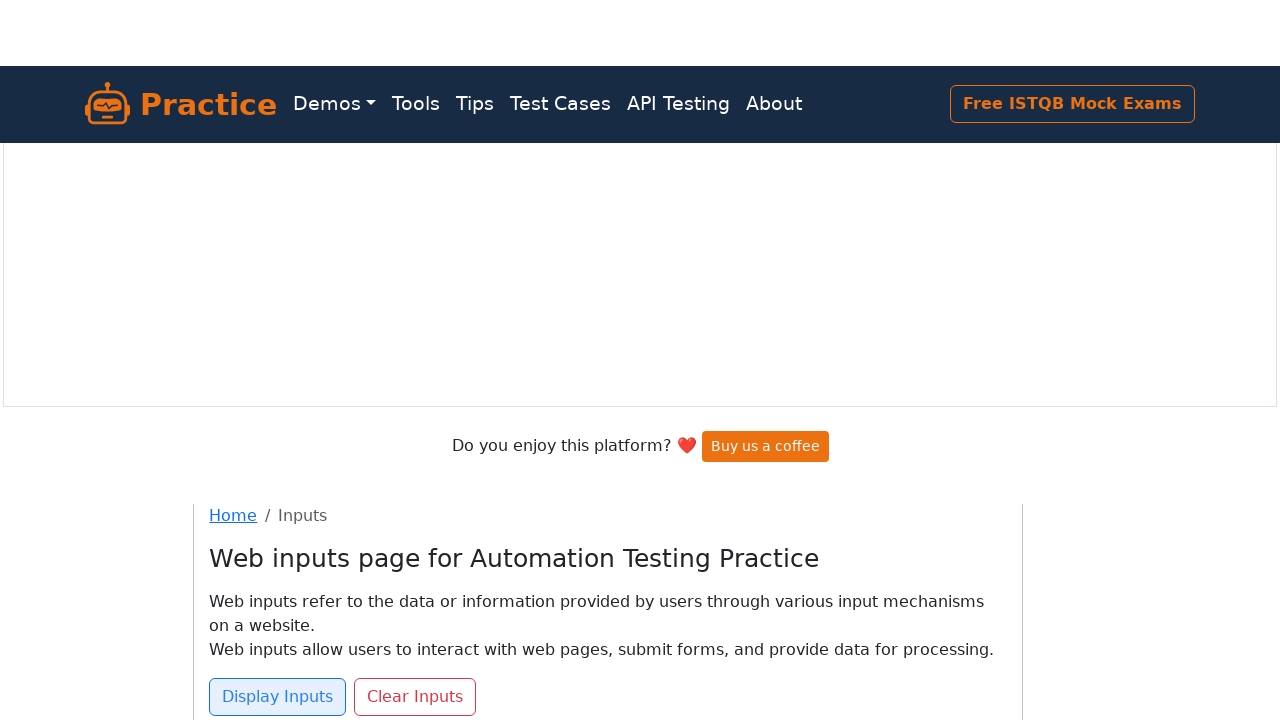

Filled text input field with 'Testing' on #input-text
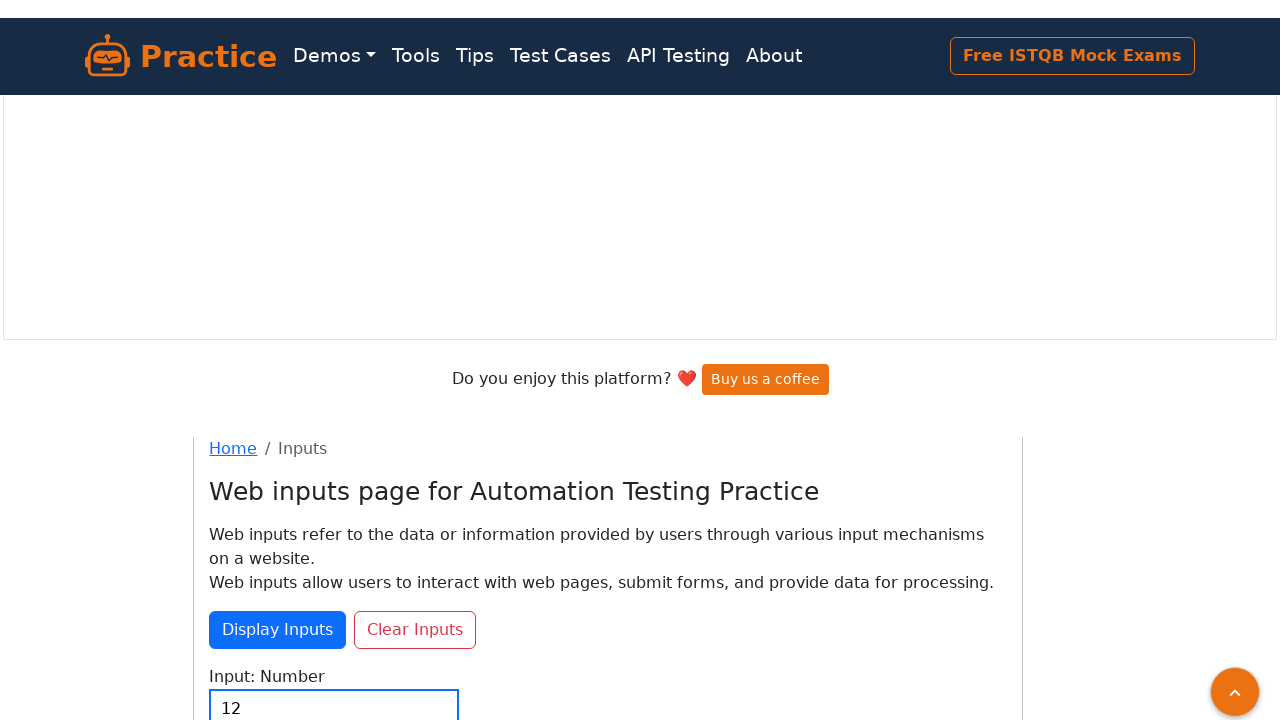

Filled password input field with 'test' on #input-password
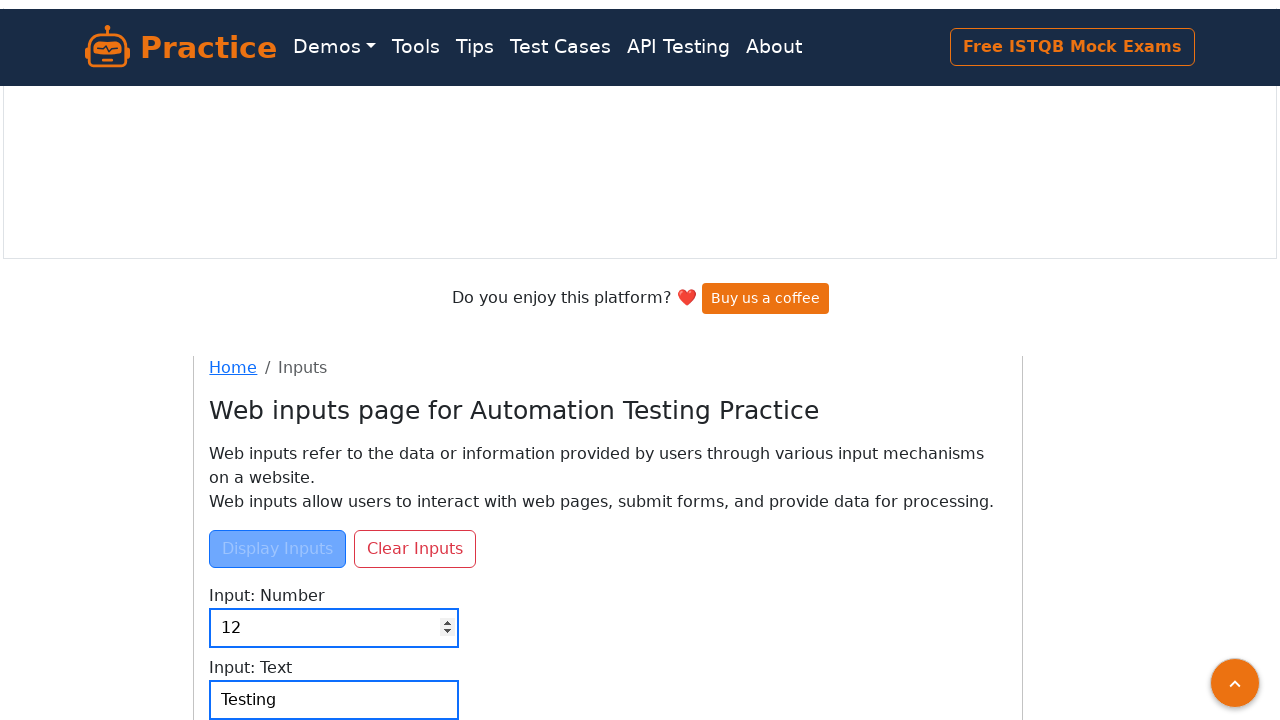

Clicked display inputs button at (278, 270) on #btn-display-inputs
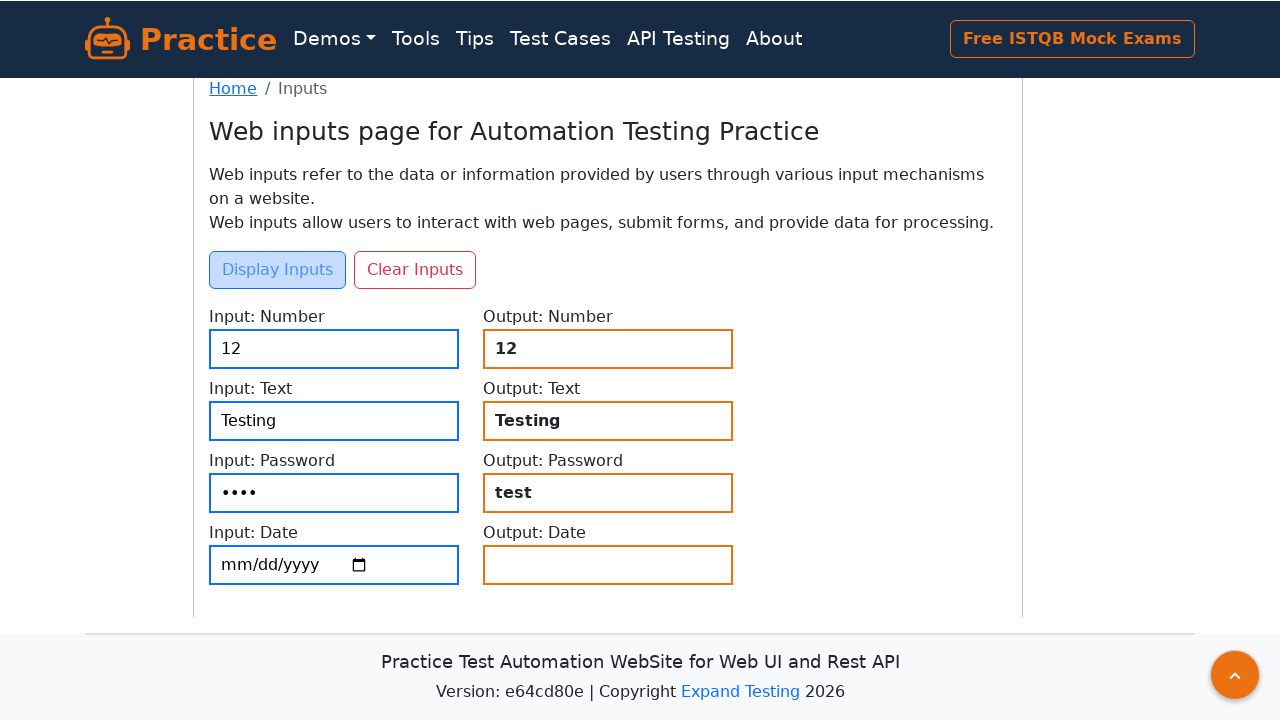

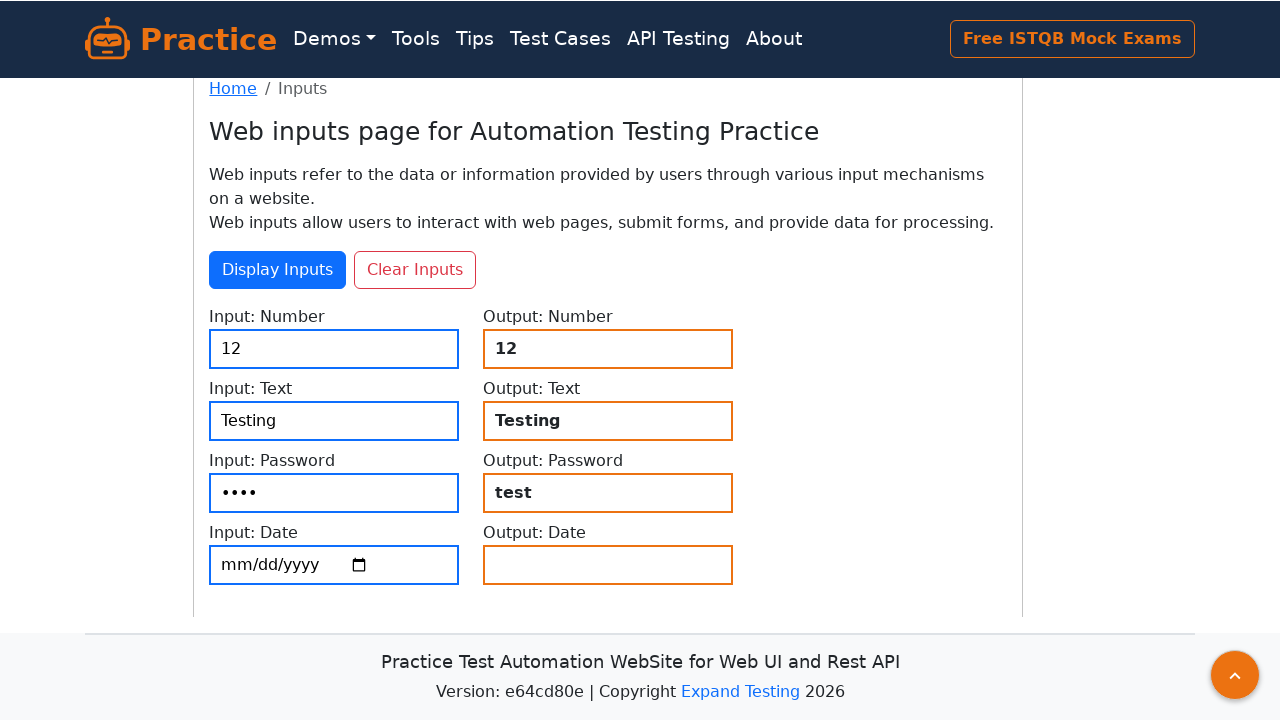